Tests explicit wait functionality by clicking a button and waiting for a dynamic element with text "WebDriver" to appear on the page

Starting URL: https://seleniumpractise.blogspot.com/2016/08/how-to-use-explicit-wait-in-selenium.html

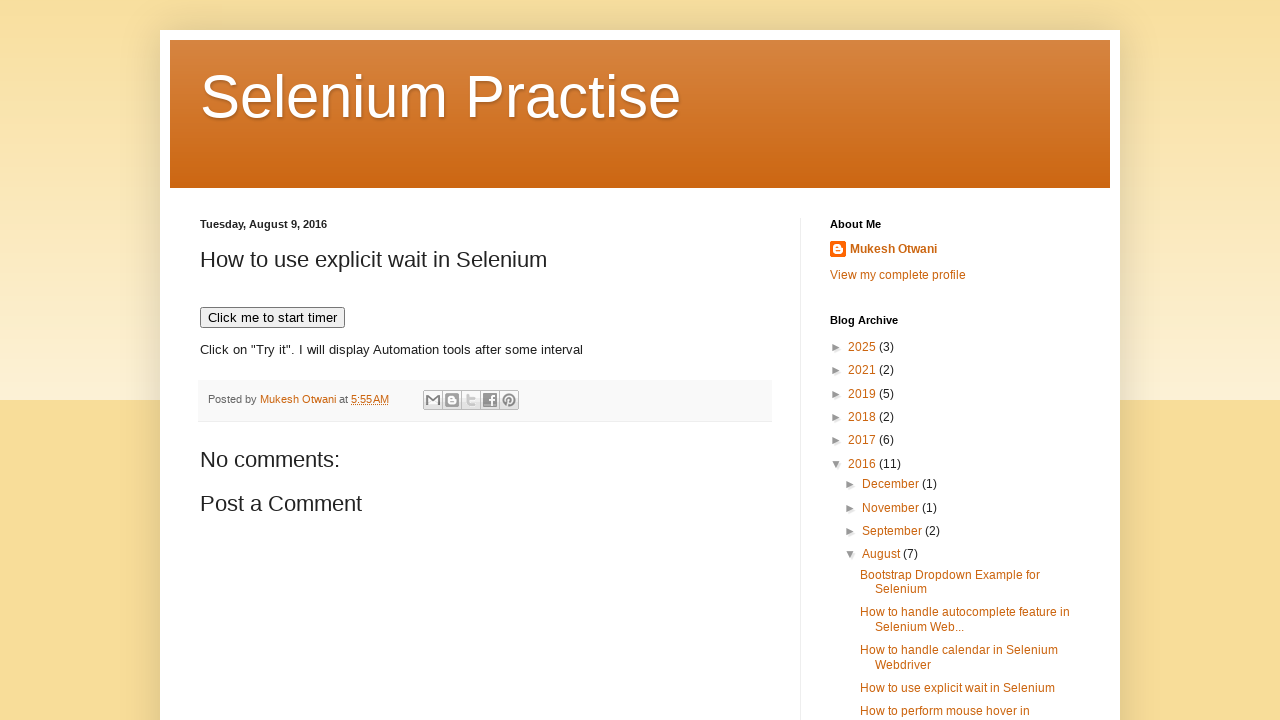

Navigated to explicit wait test page
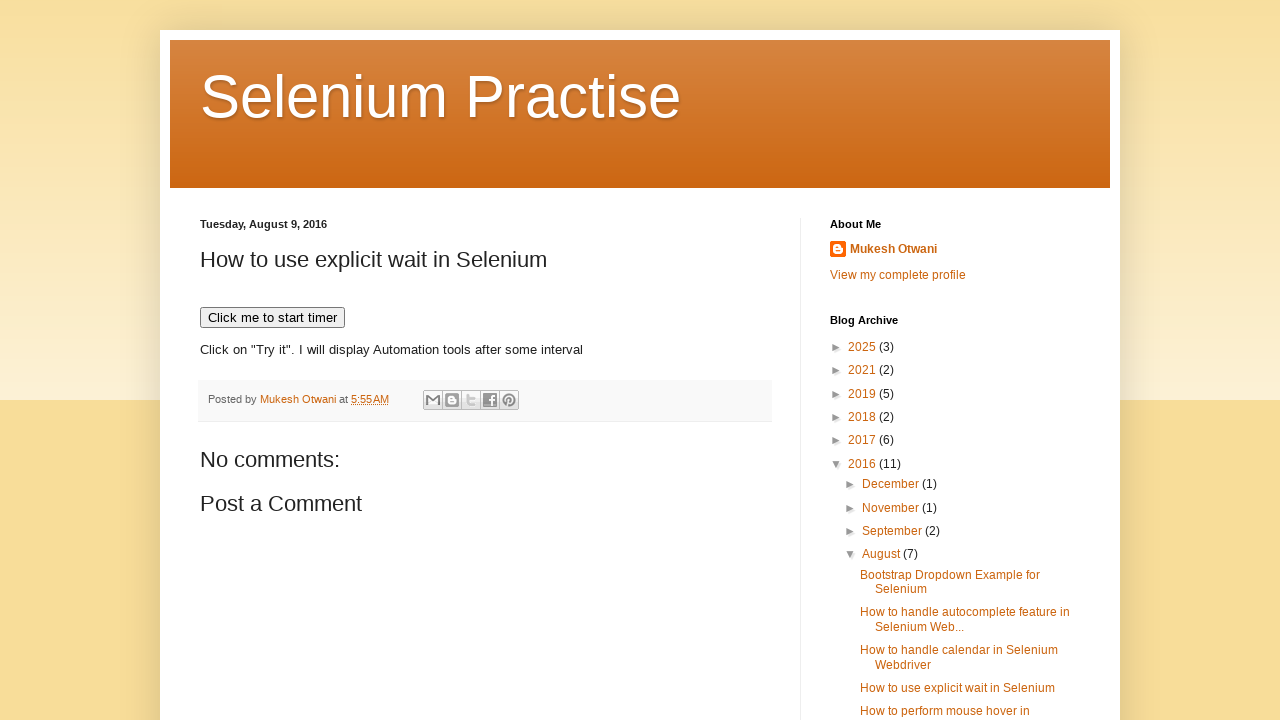

Clicked button to trigger dynamic element at (272, 318) on xpath=//*[@id='post-body-7708391096228750161']/button
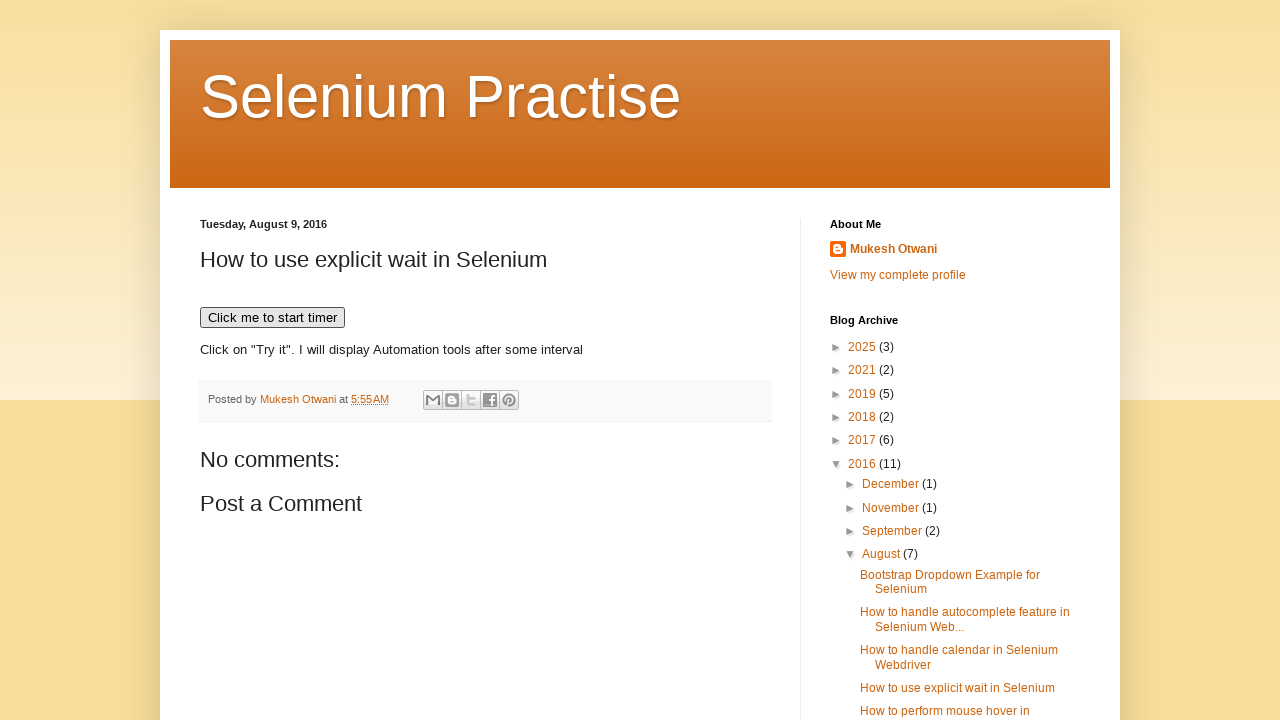

Waited for dynamic element with text 'WebDriver' to appear
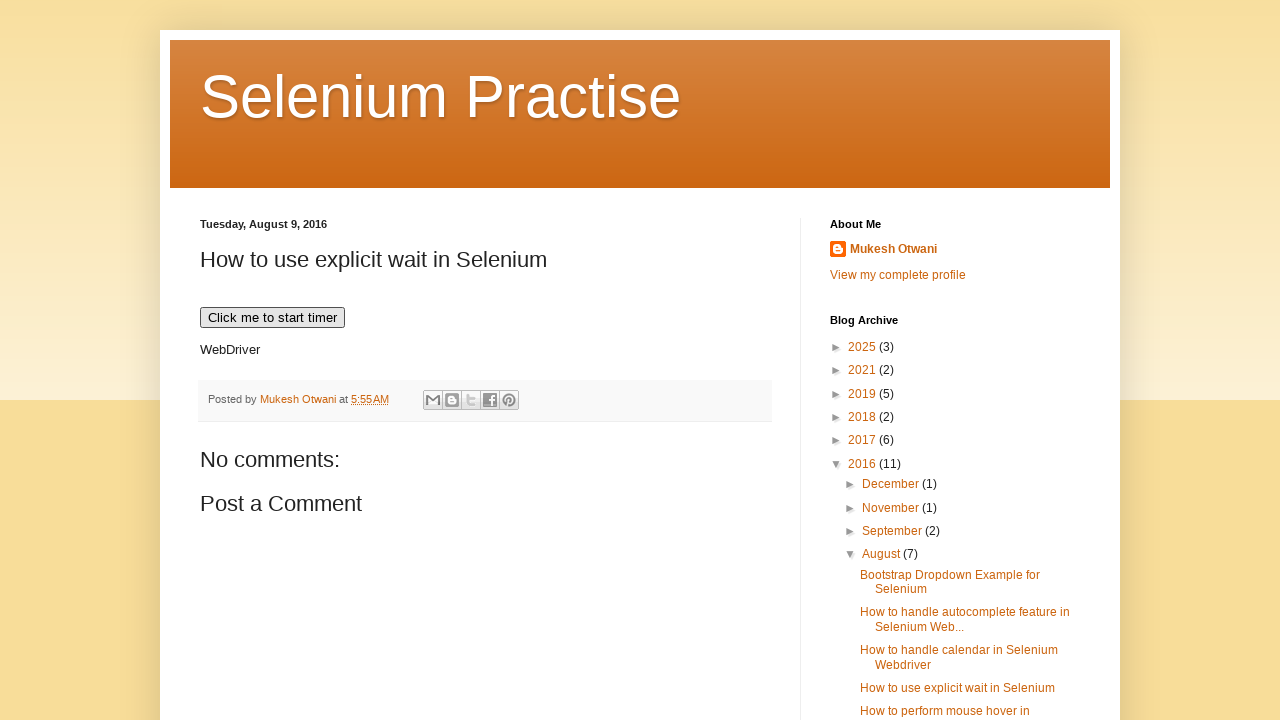

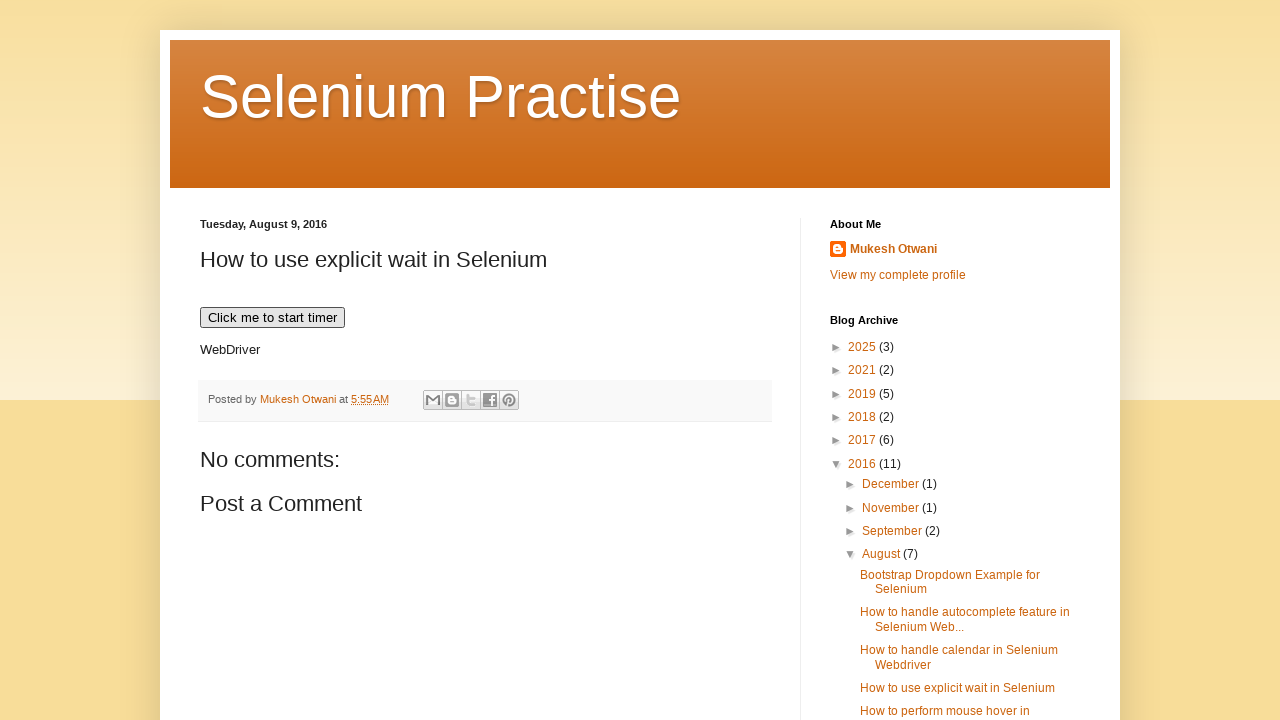